Tests opening a new browser tab by clicking a link and verifying the content of the new window

Starting URL: http://the-internet.herokuapp.com/windows

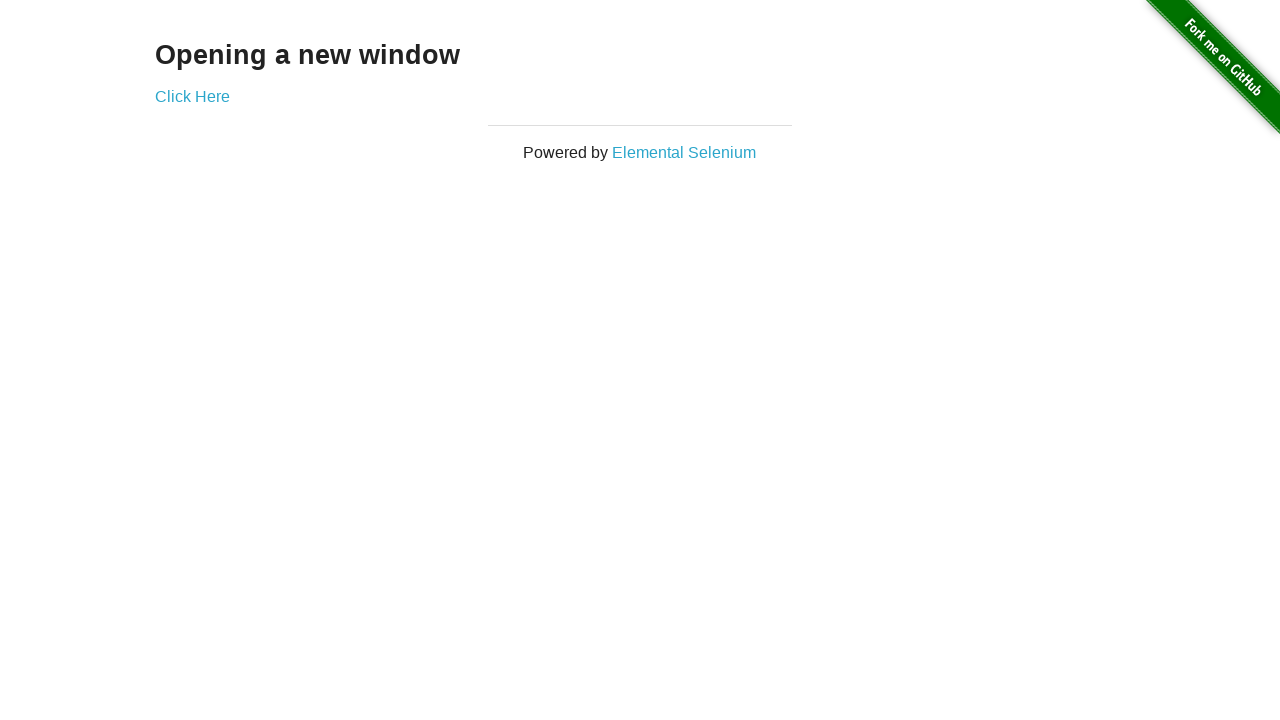

Clicked 'Click Here' link to open new tab at (192, 96) on text=Click Here
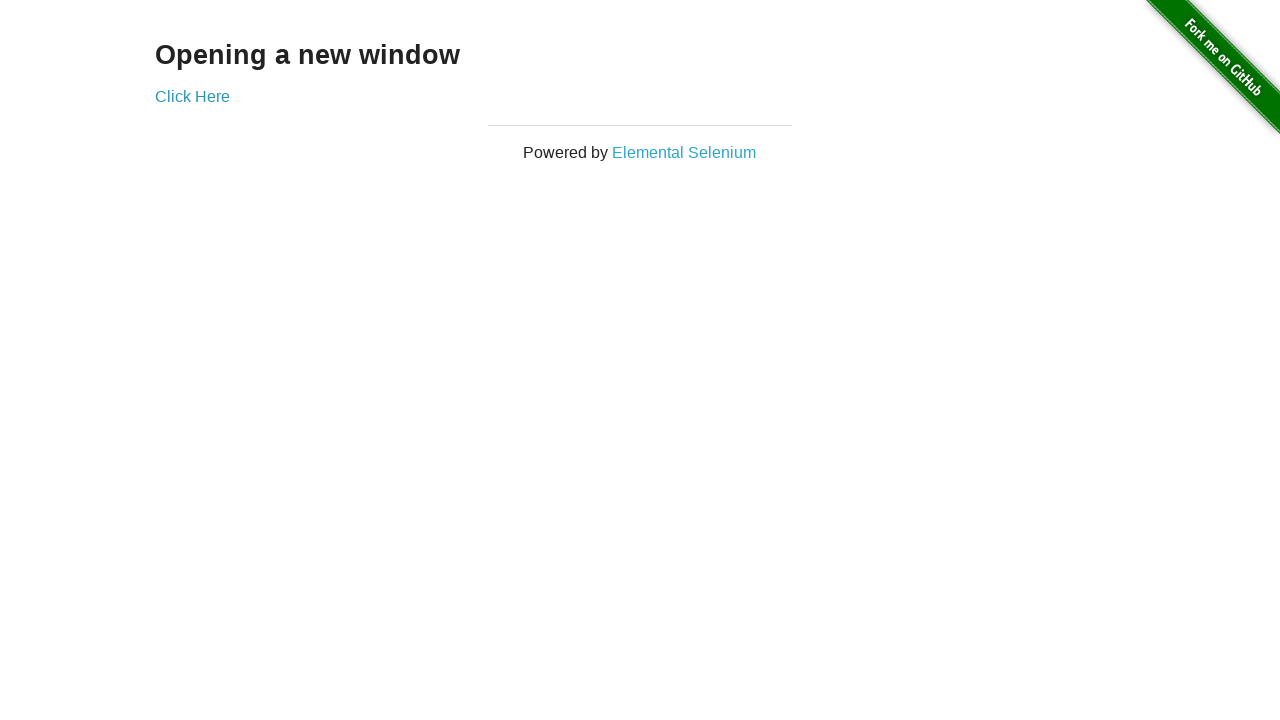

Captured new page/tab object
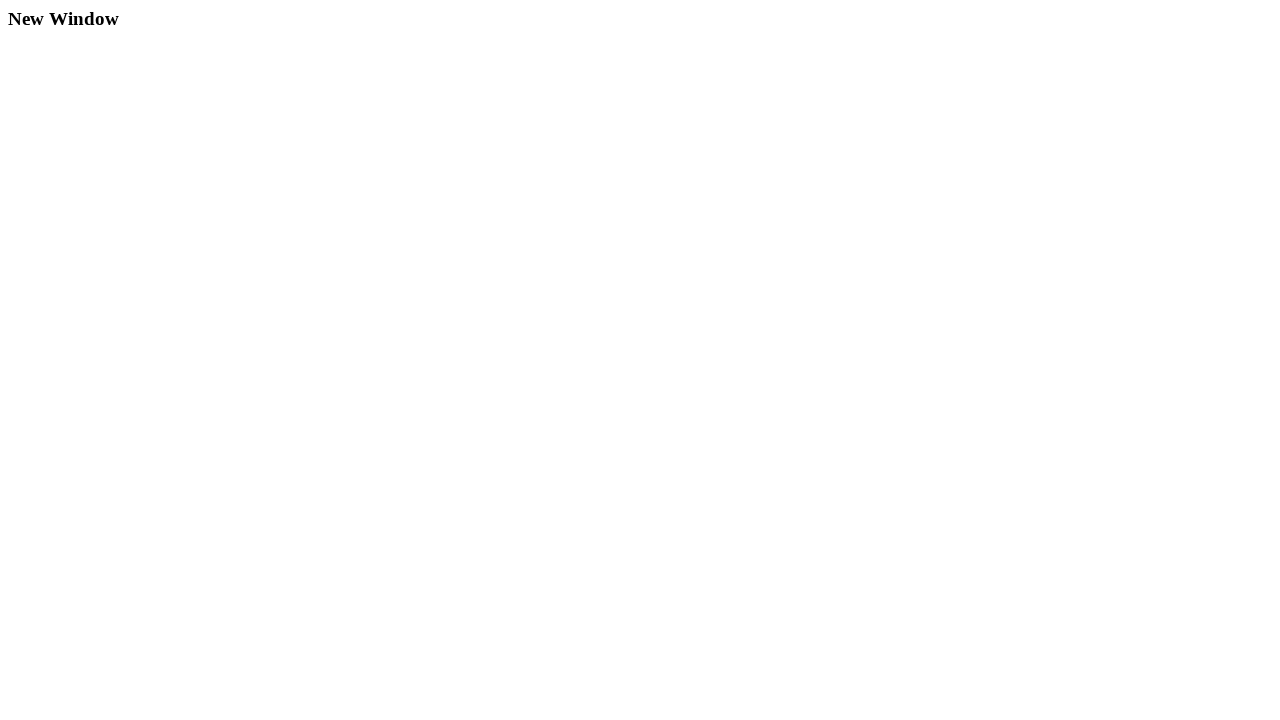

New page finished loading
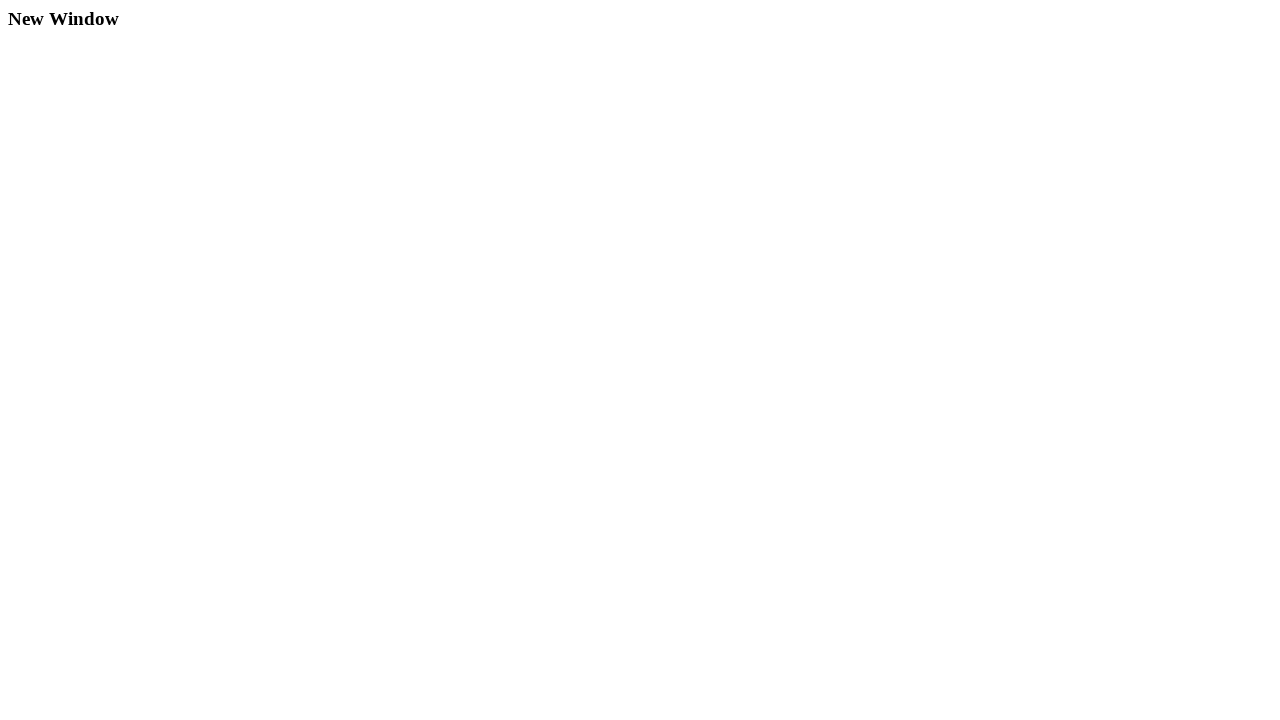

Verified new window heading matches 'New Window'
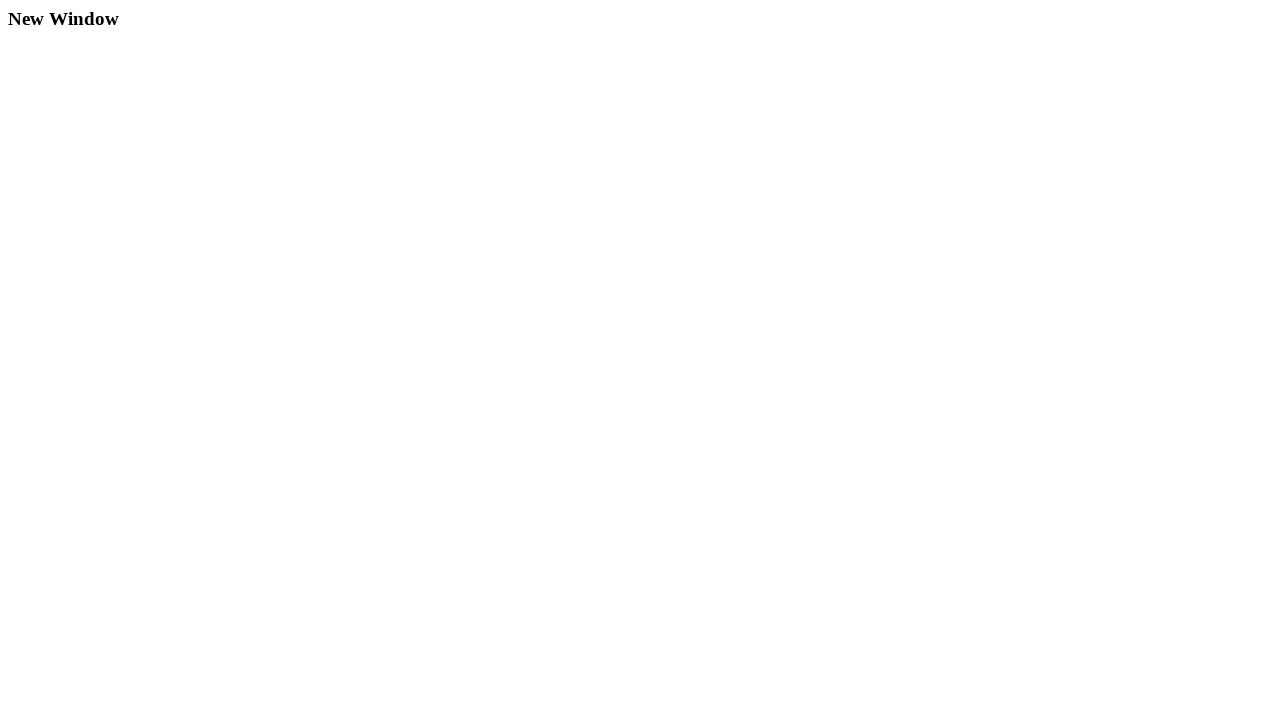

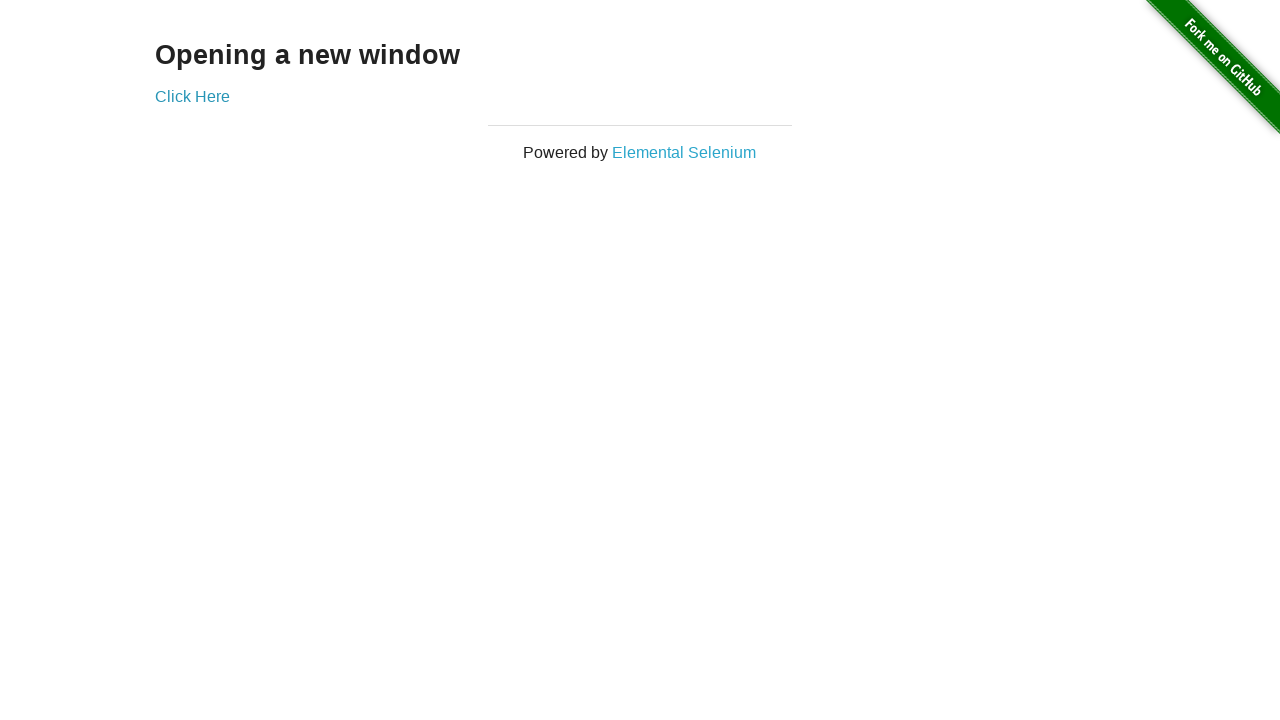